Navigates to Flipkart homepage and verifies the page loads by checking the title is accessible.

Starting URL: https://www.flipkart.com/

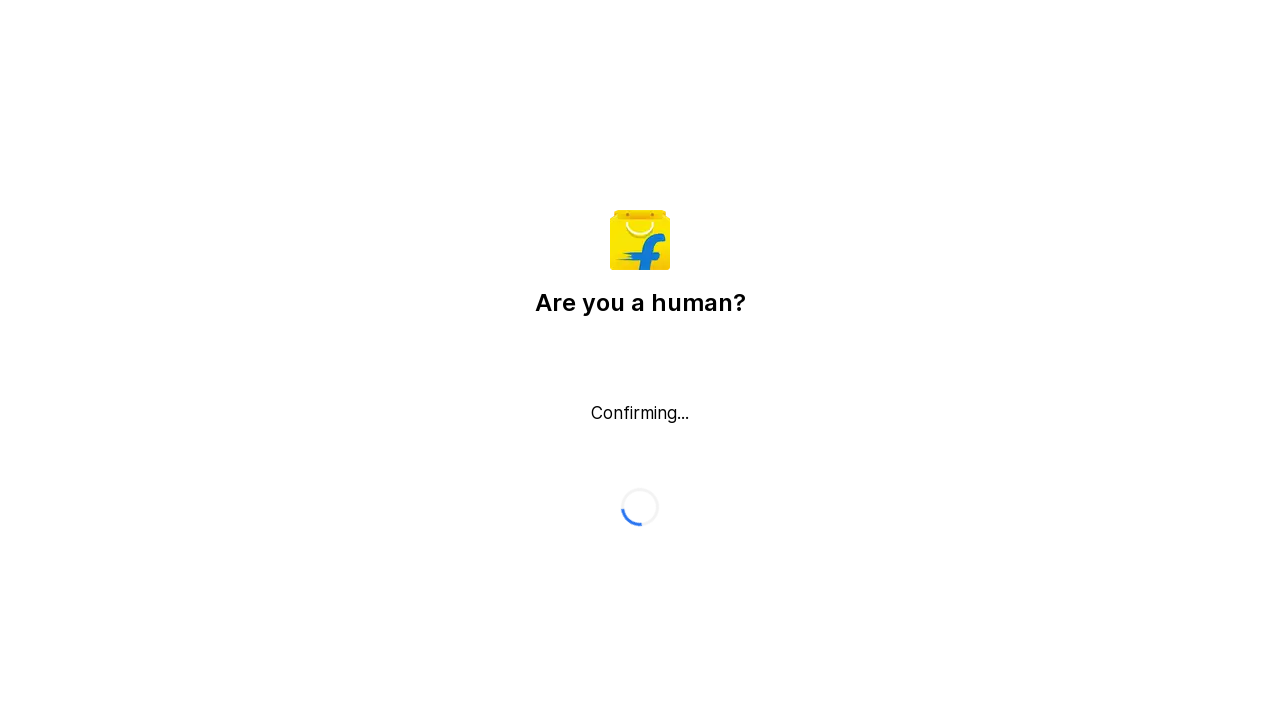

Navigated to Flipkart homepage
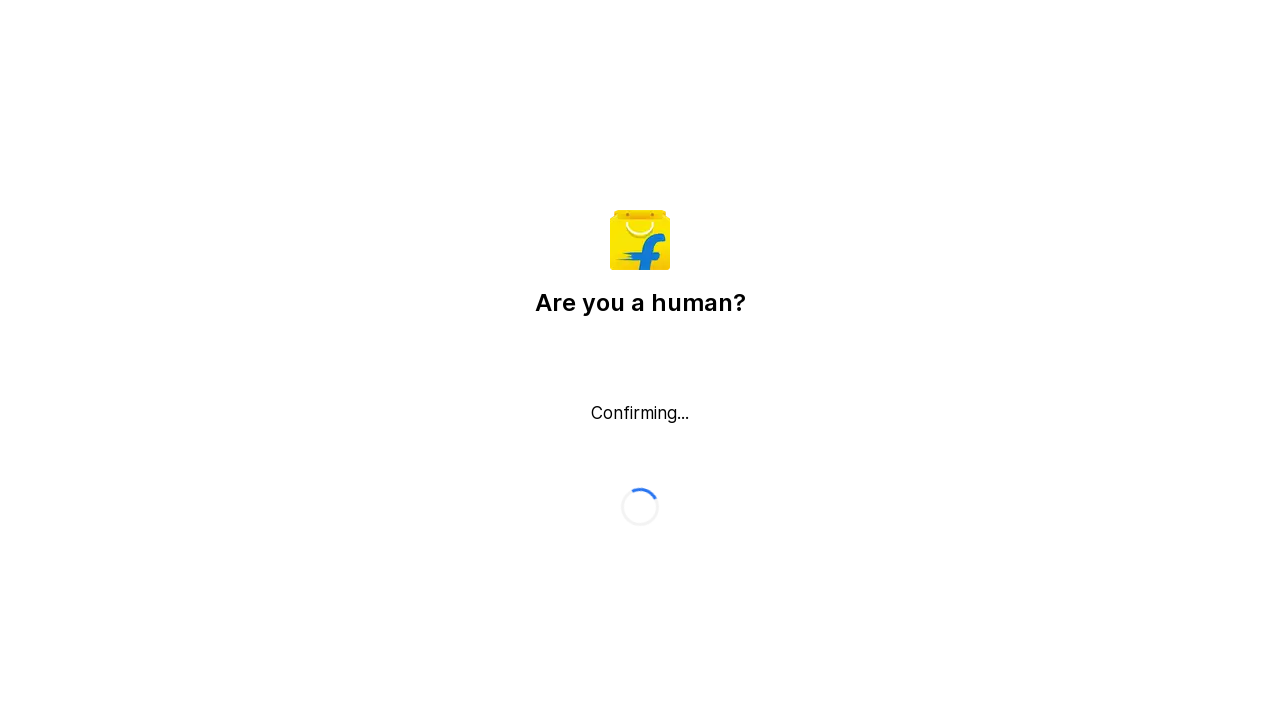

Page loaded with domcontentloaded state
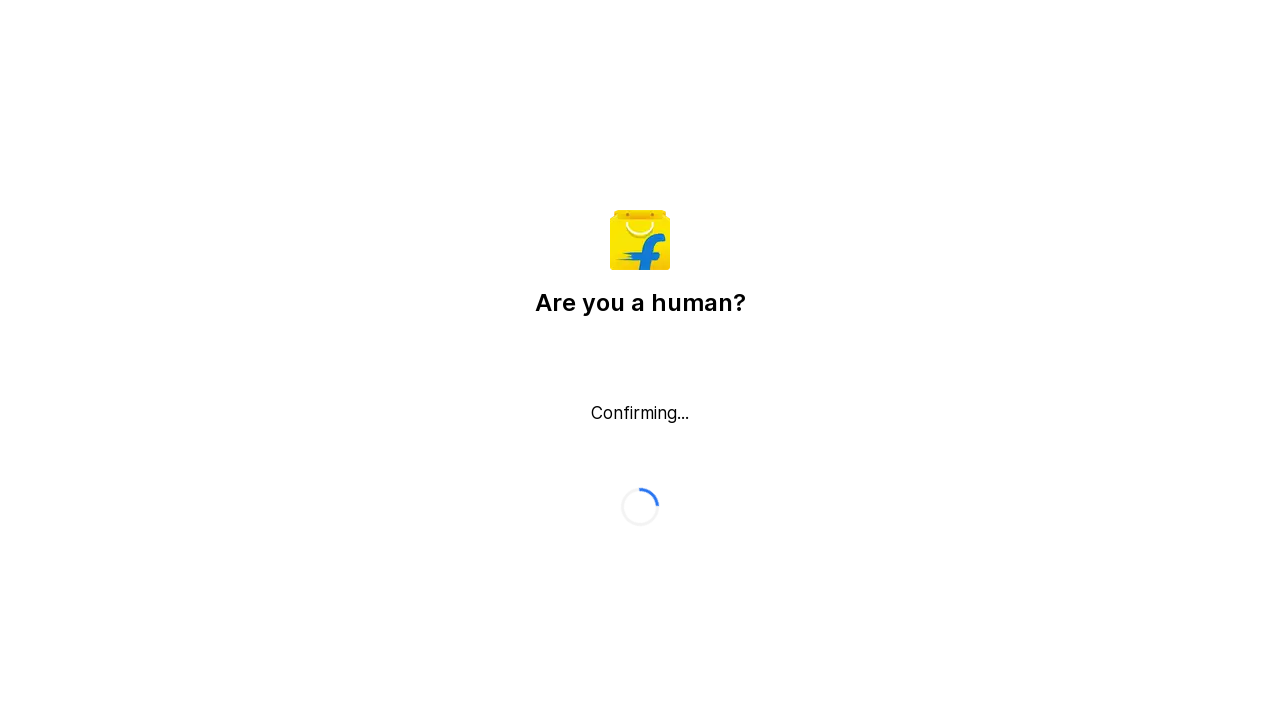

Retrieved page title: Flipkart reCAPTCHA
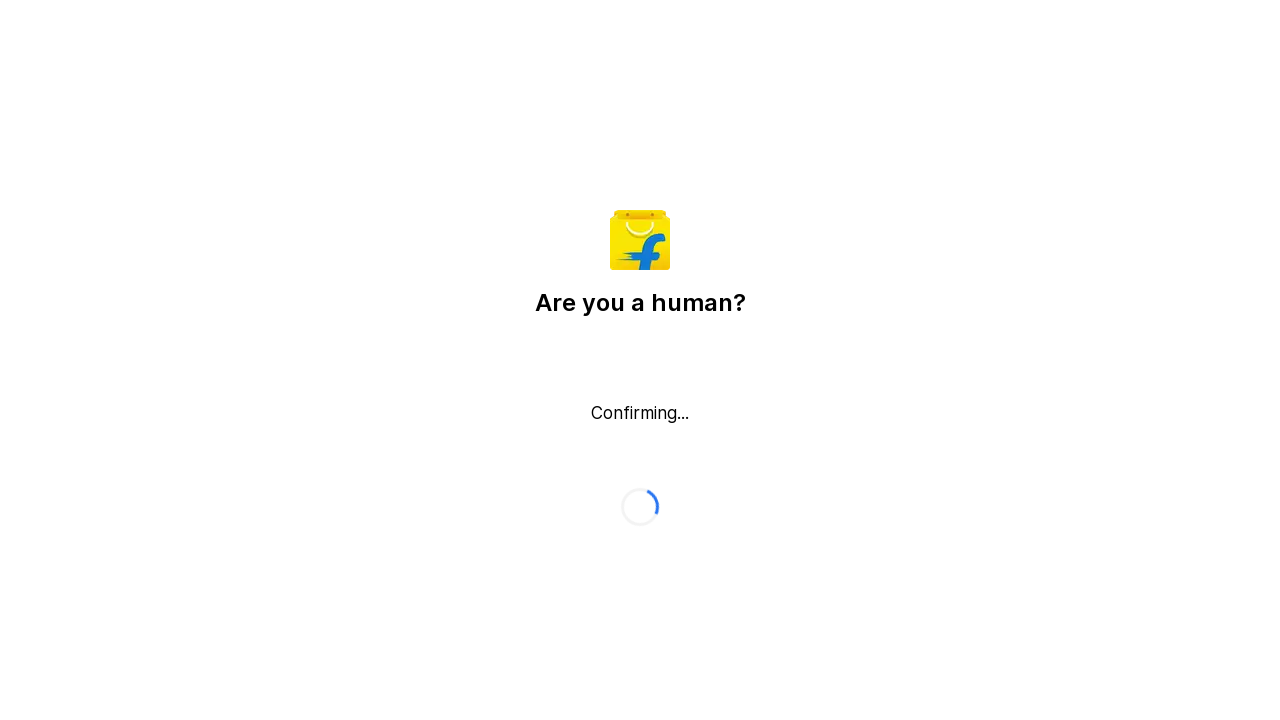

Printed page title to console
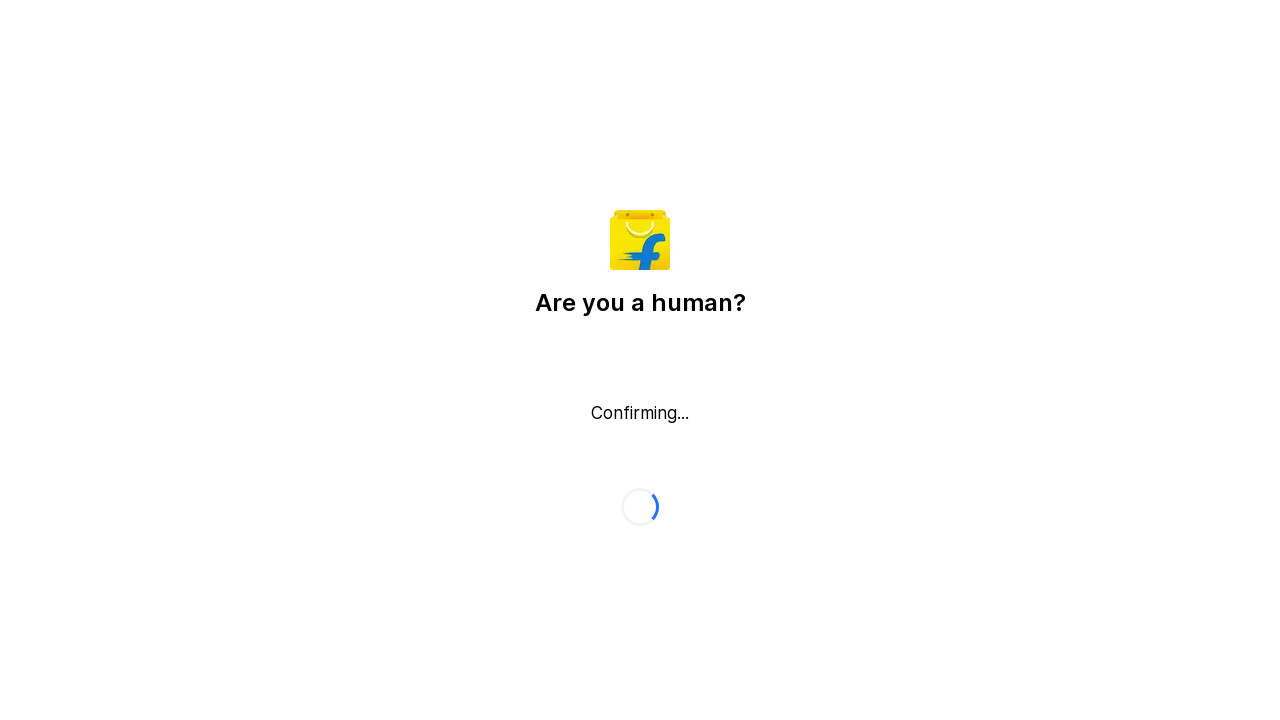

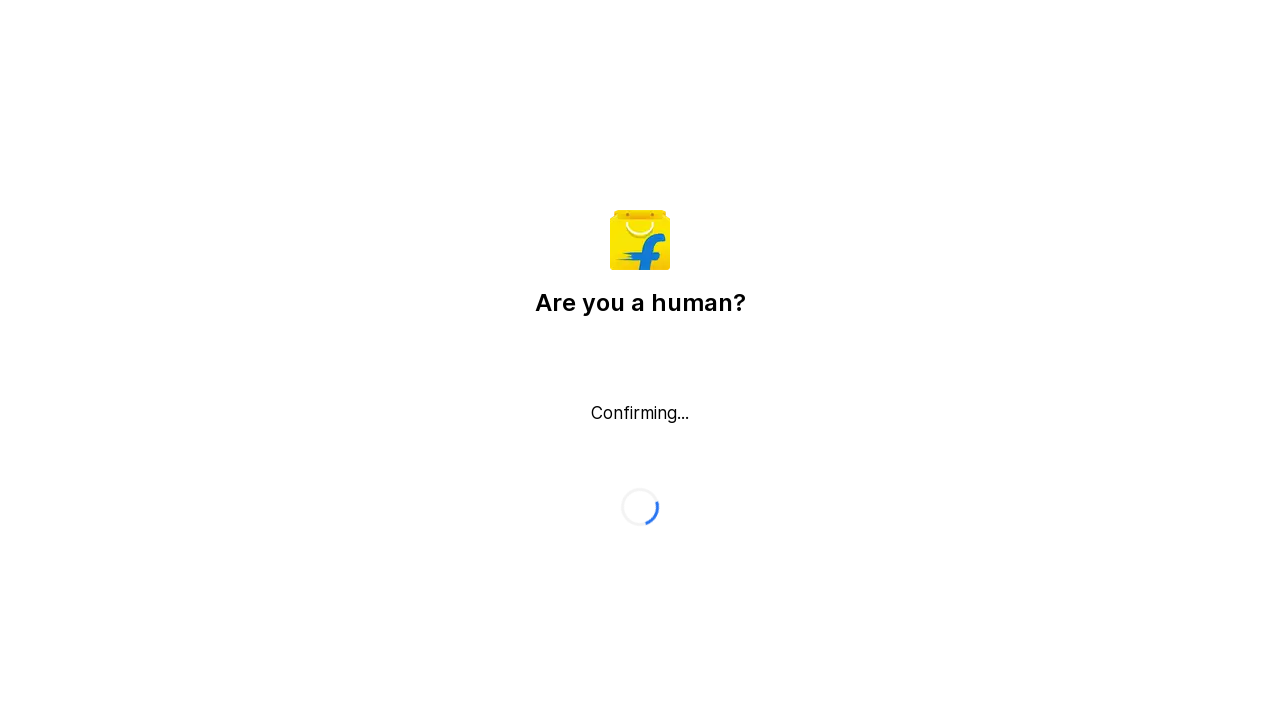